Tests a progress bar interface by starting the progress, waiting for completion, and resetting it

Starting URL: https://demoqa.com/progress-bar

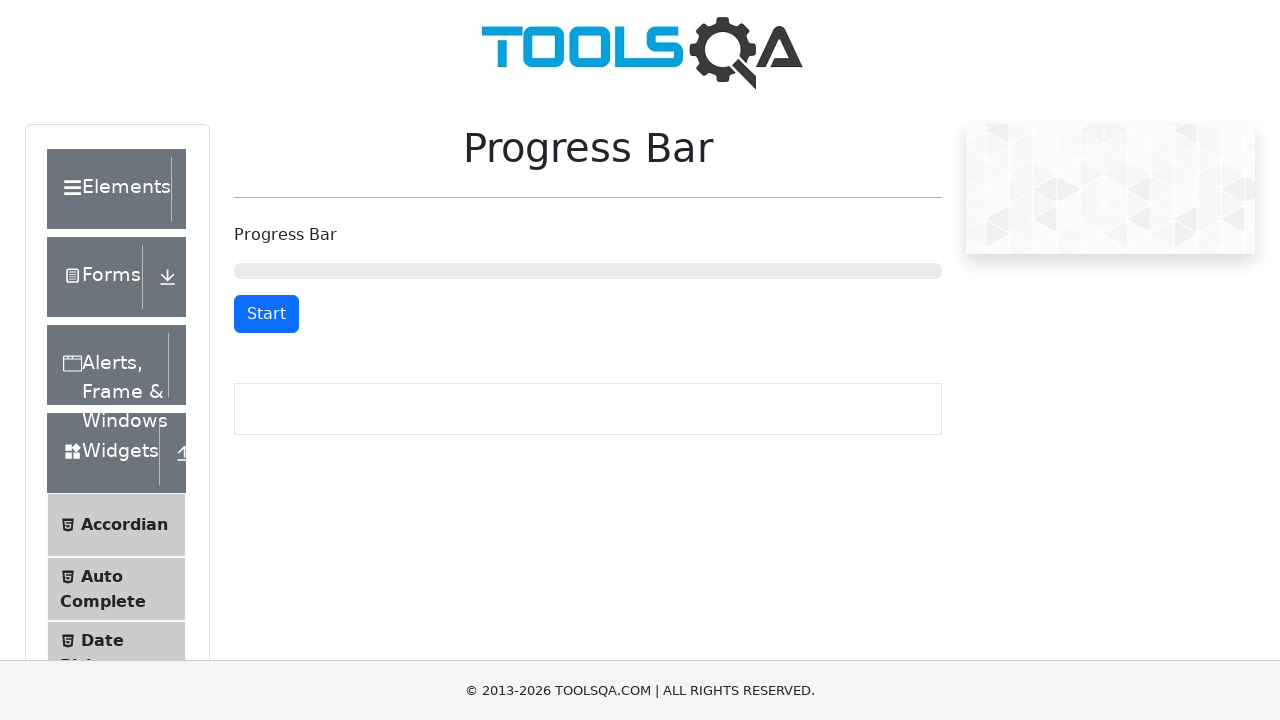

Clicked the start button to begin progress bar at (266, 314) on button#startStopButton
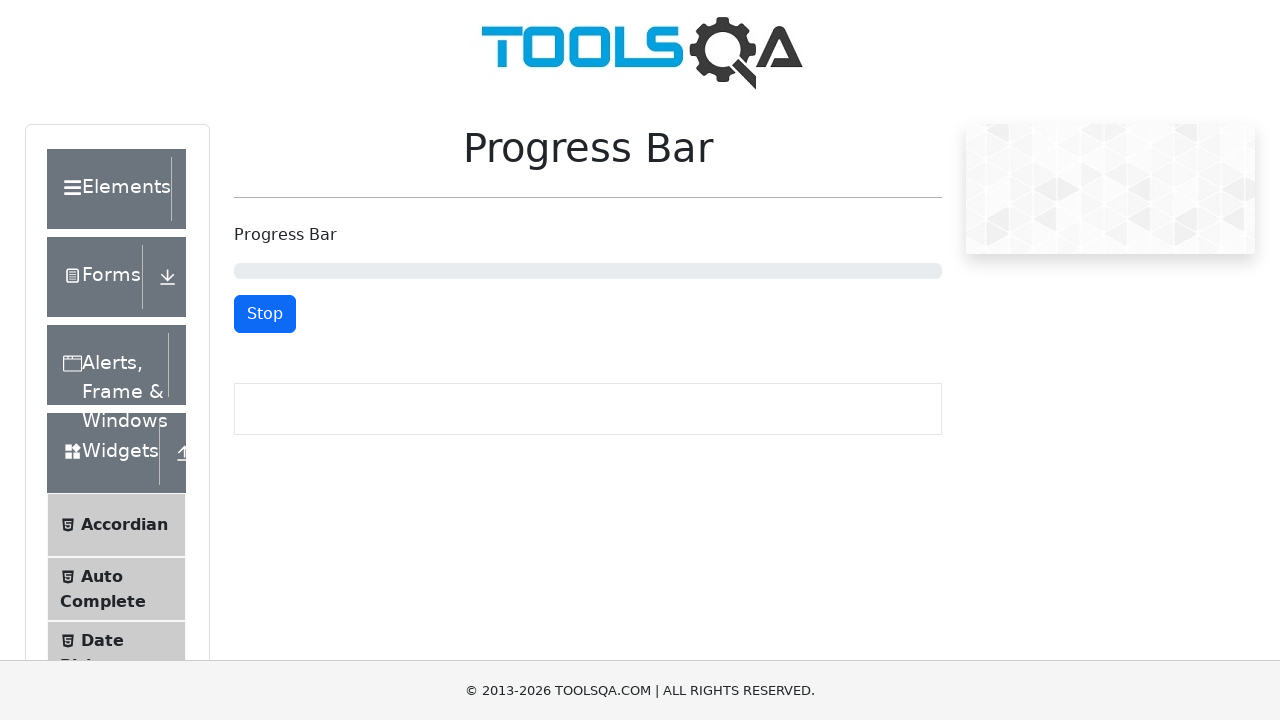

Progress bar completed and reset button became visible
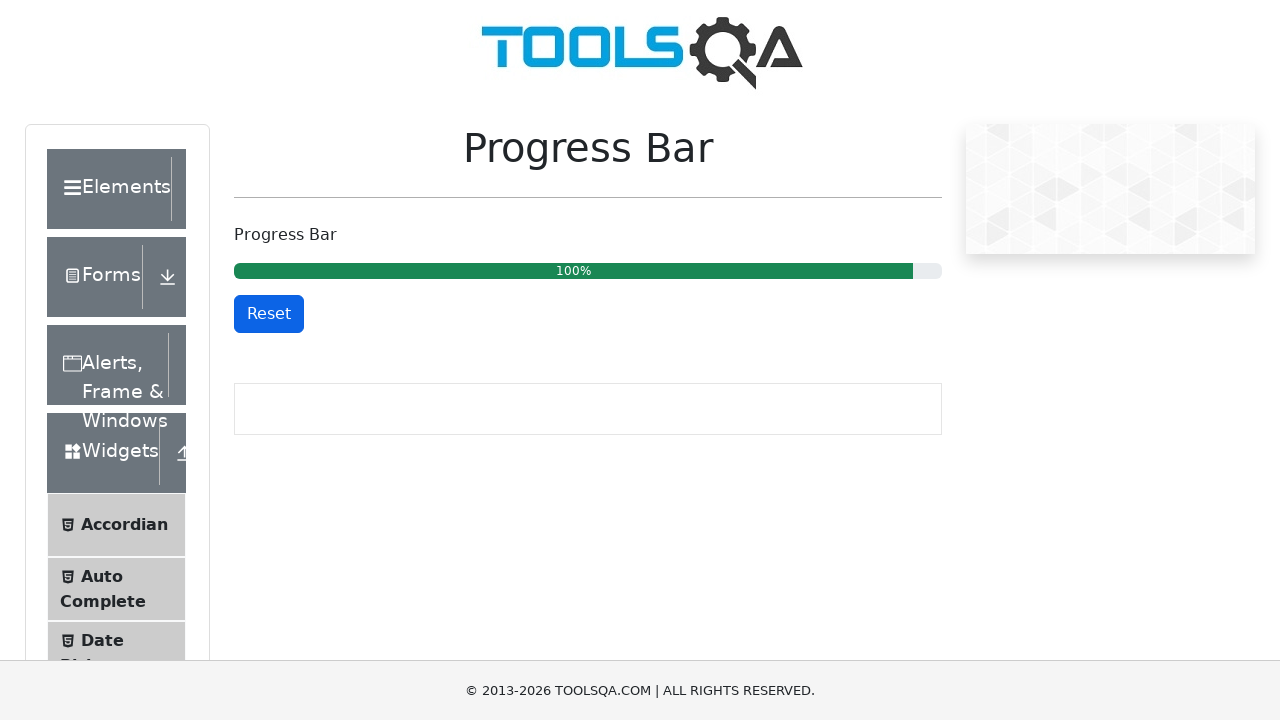

Clicked the reset button to reset progress bar at (269, 314) on button#resetButton
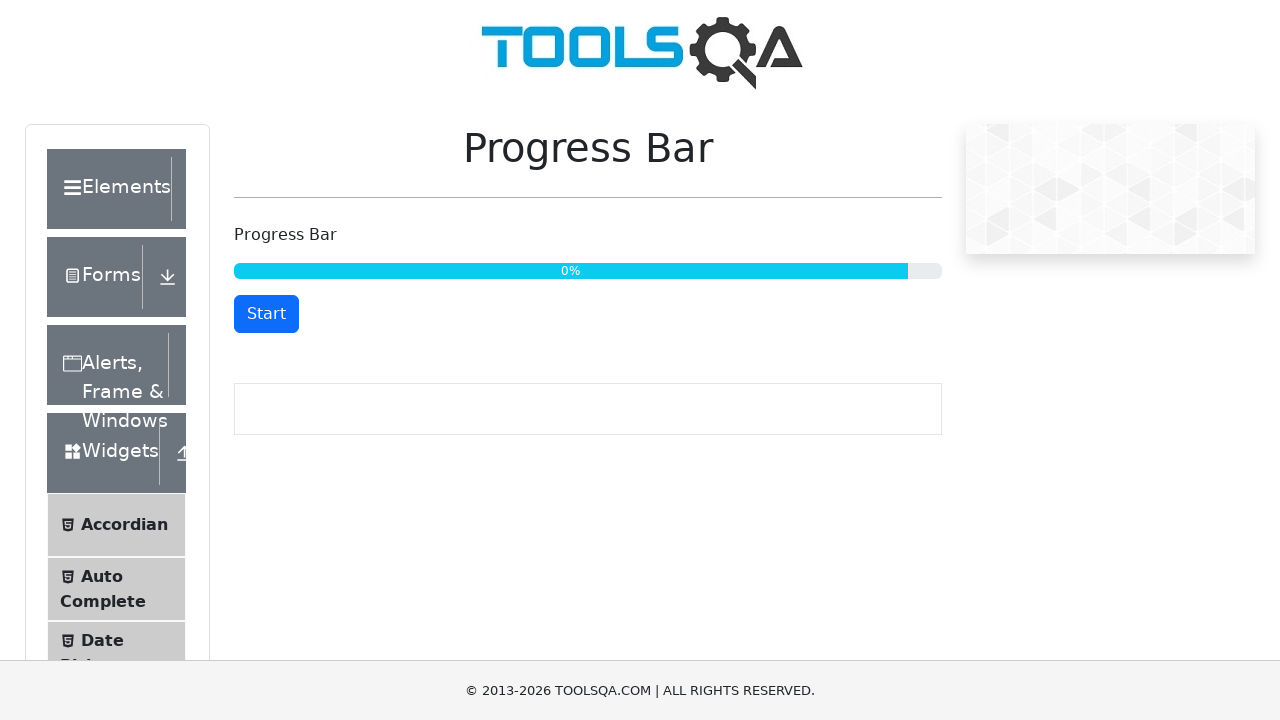

Progress bar reset and start button became available again
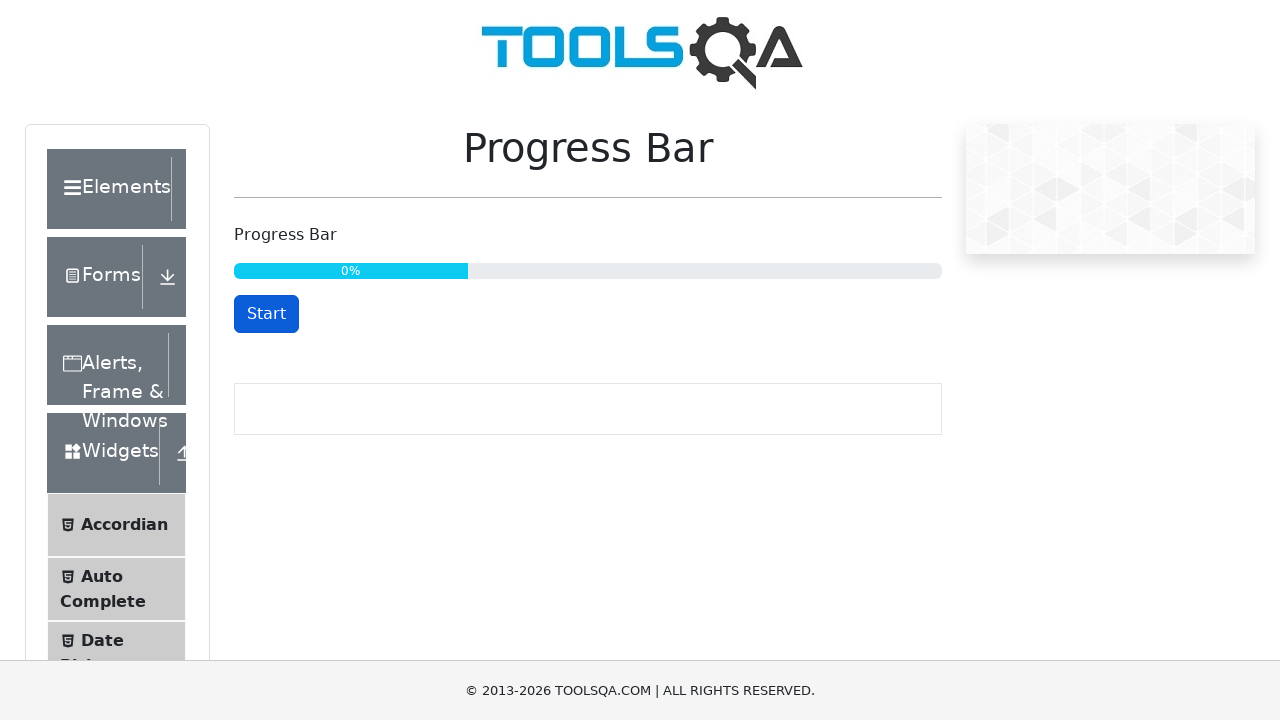

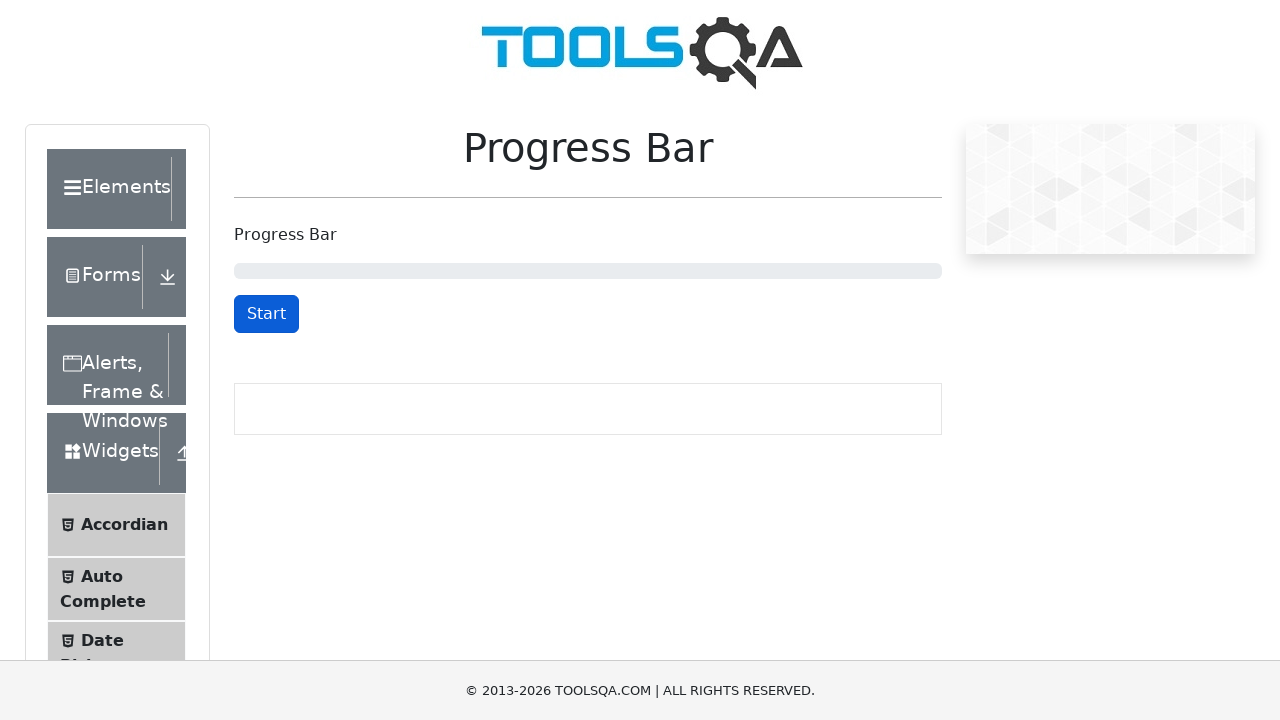